Tests window switching functionality by clicking a button that opens a new tab, switching to the new tab, and then switching back to the original window

Starting URL: https://formy-project.herokuapp.com/switch-window

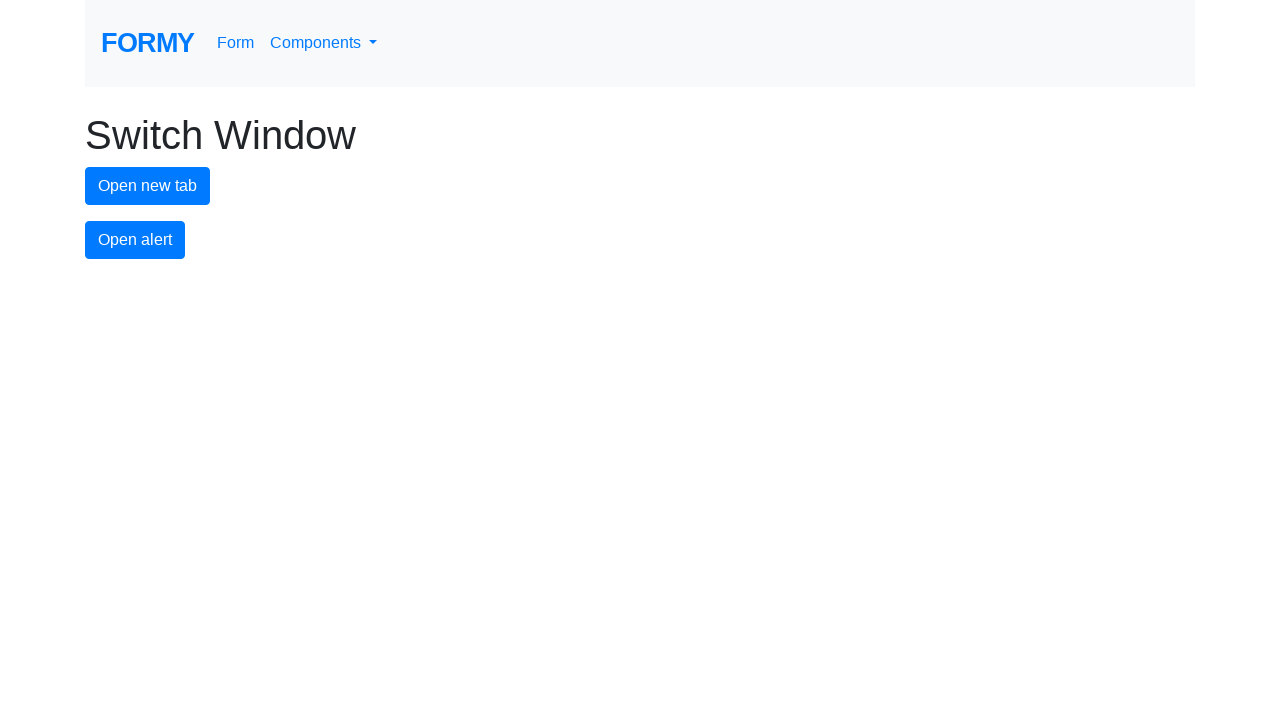

Clicked new tab button to open a new tab at (148, 186) on #new-tab-button
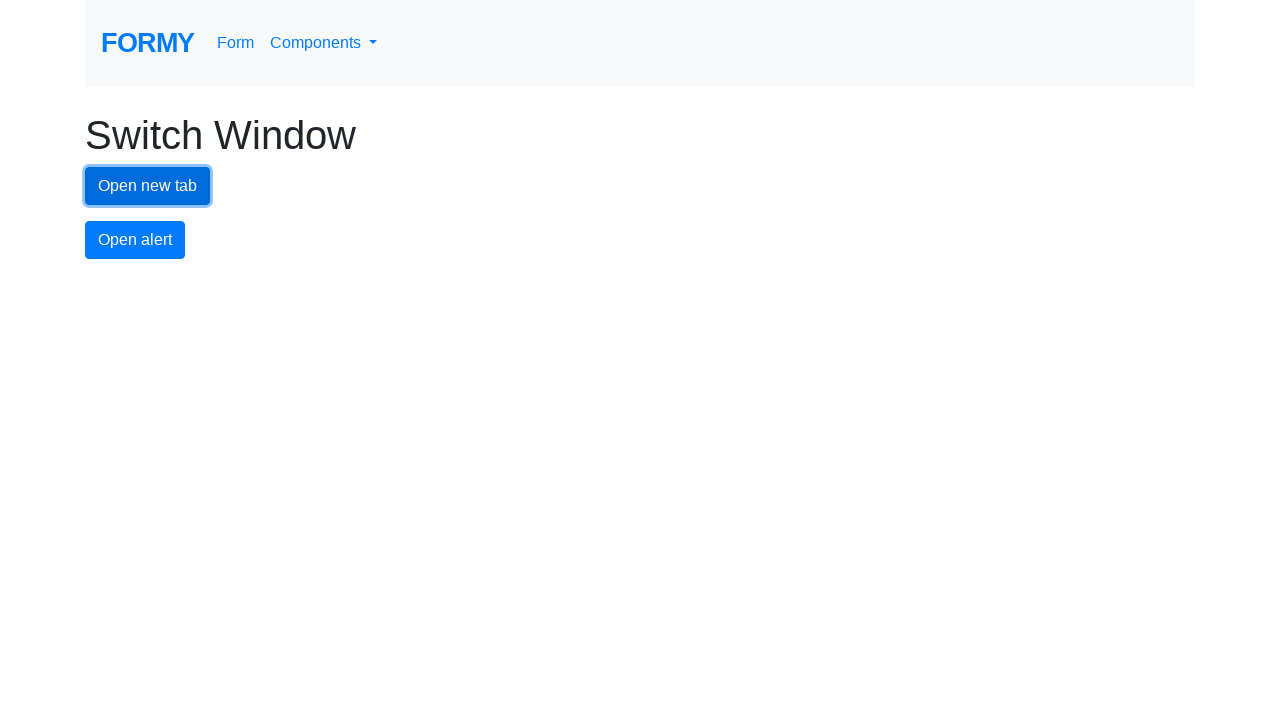

New tab opened and captured at (148, 186) on #new-tab-button
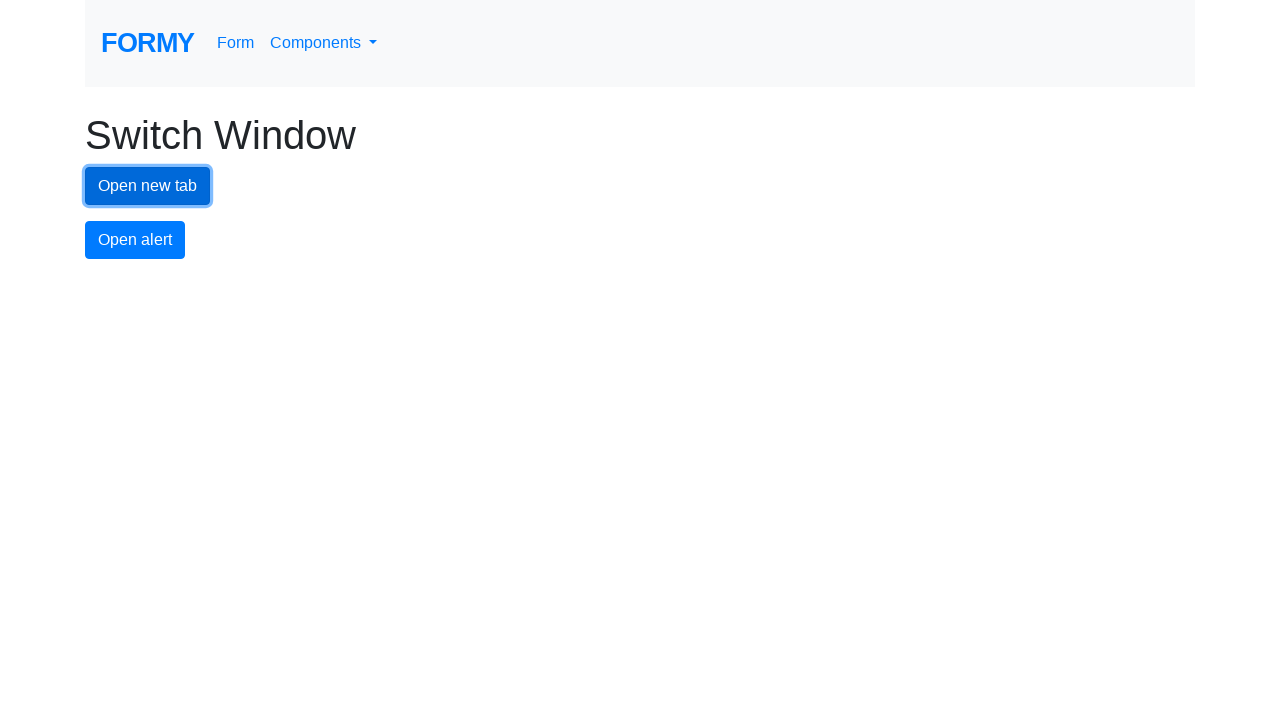

New tab finished loading
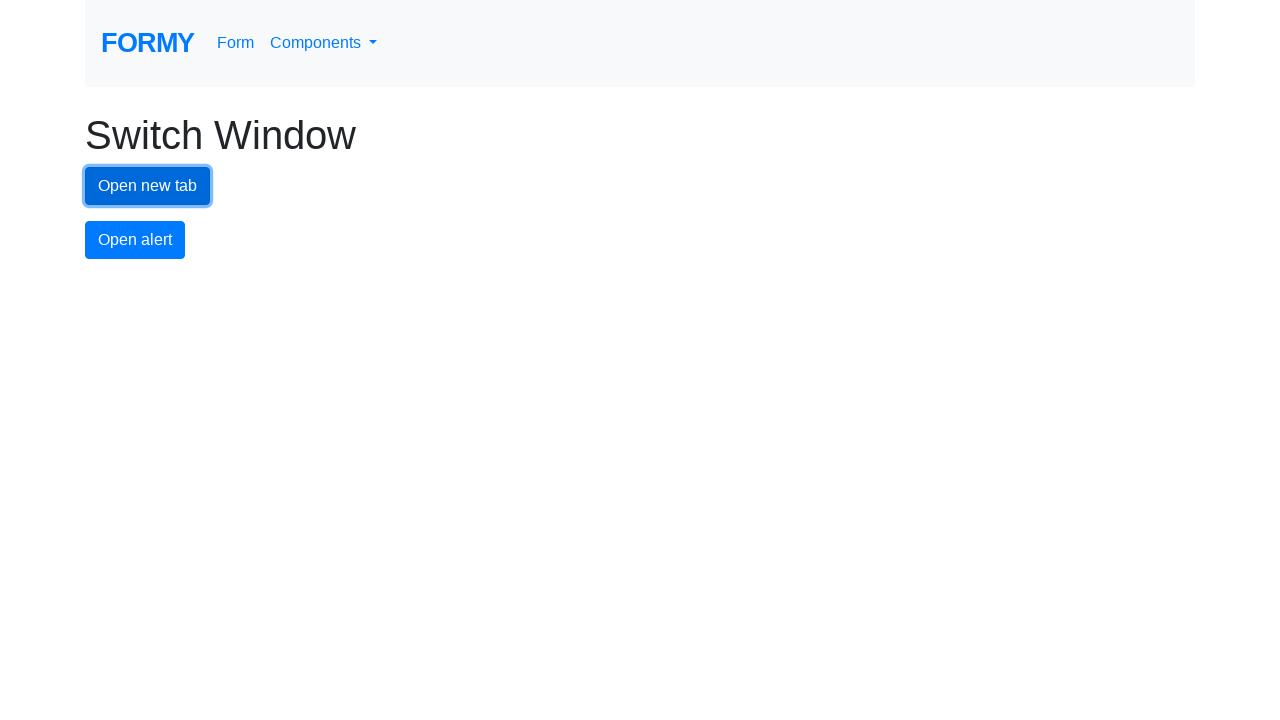

Switched back to original window
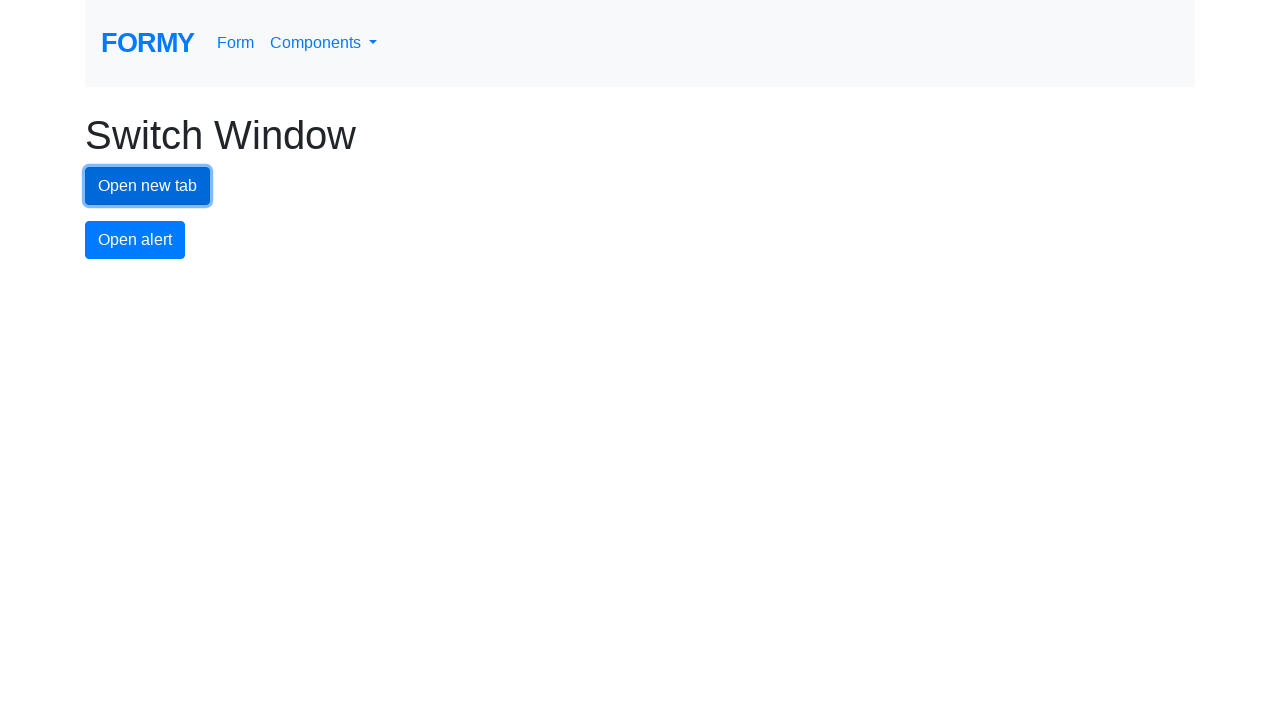

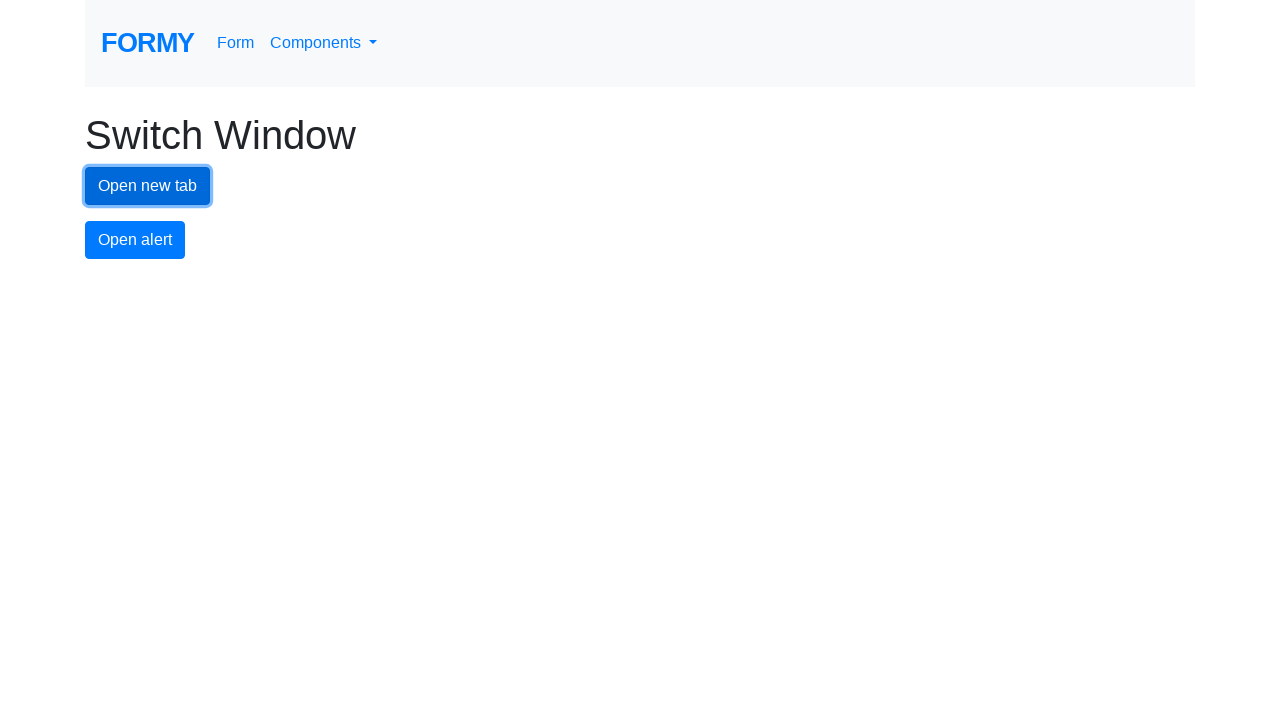